Tests dropdown/select element interactions by selecting options from single-select and multi-select dropdowns using different selection methods (by index, value, and visible text)

Starting URL: https://www.hyrtutorials.com/p/html-dropdown-elements-practice.html

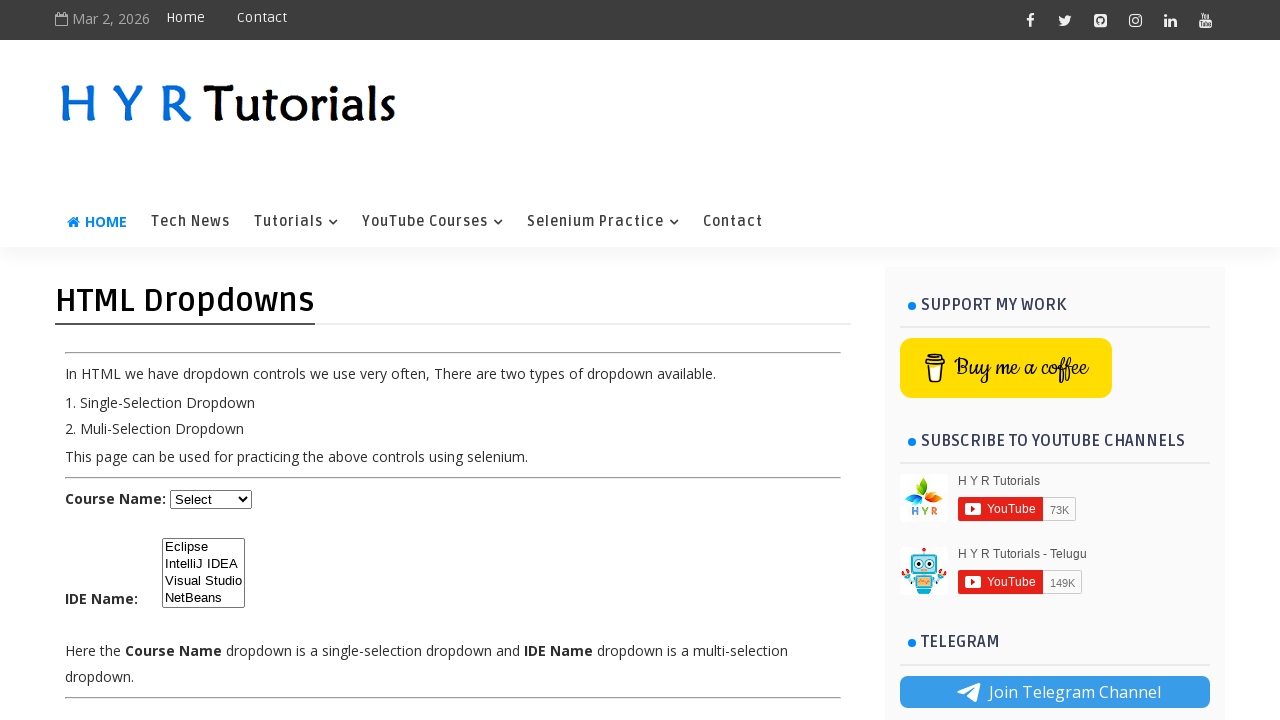

Selected course dropdown option by index 1 on #course
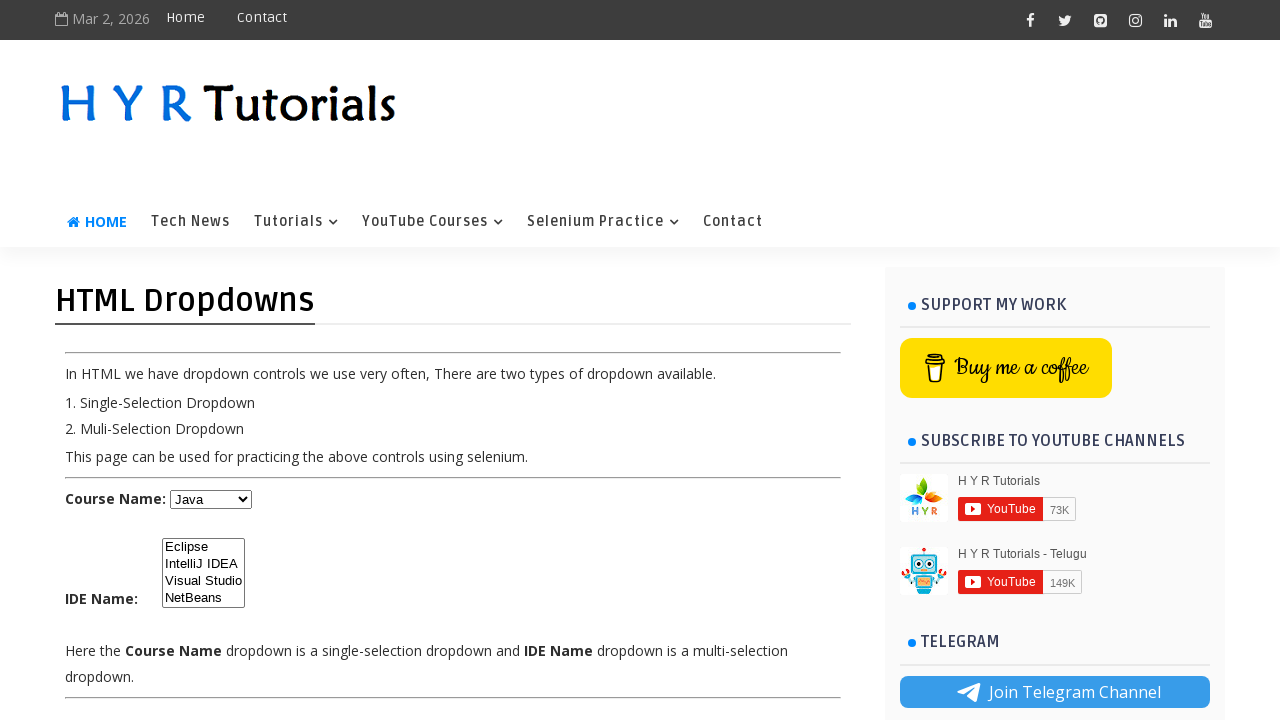

Selected course dropdown option by value 'net' on #course
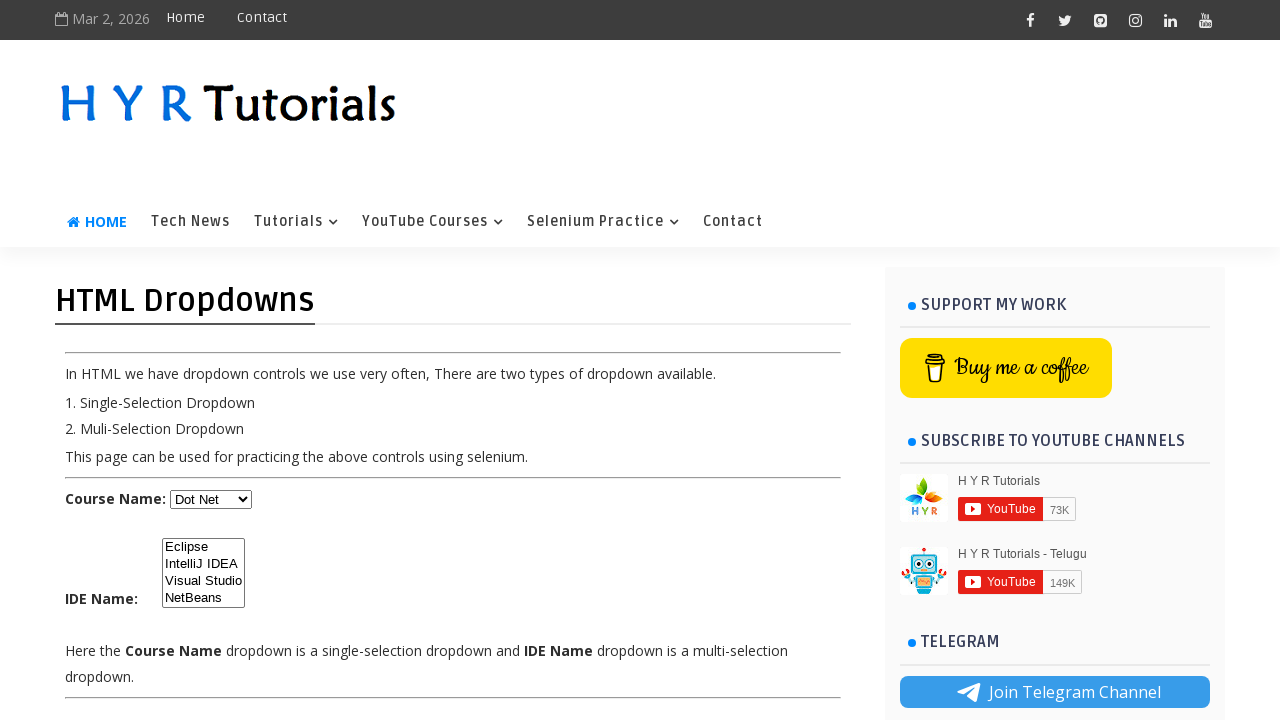

Selected course dropdown option by visible text 'Python' on #course
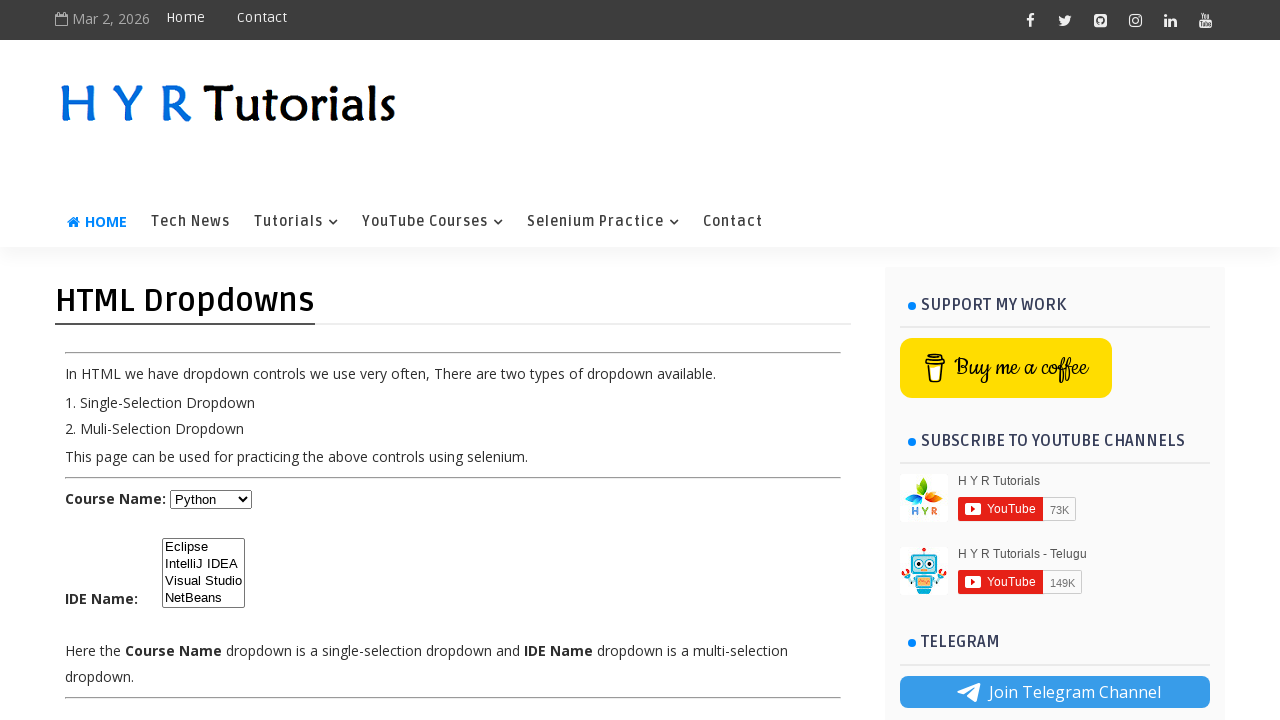

Selected IDE multi-select dropdown option by index 0 on #ide
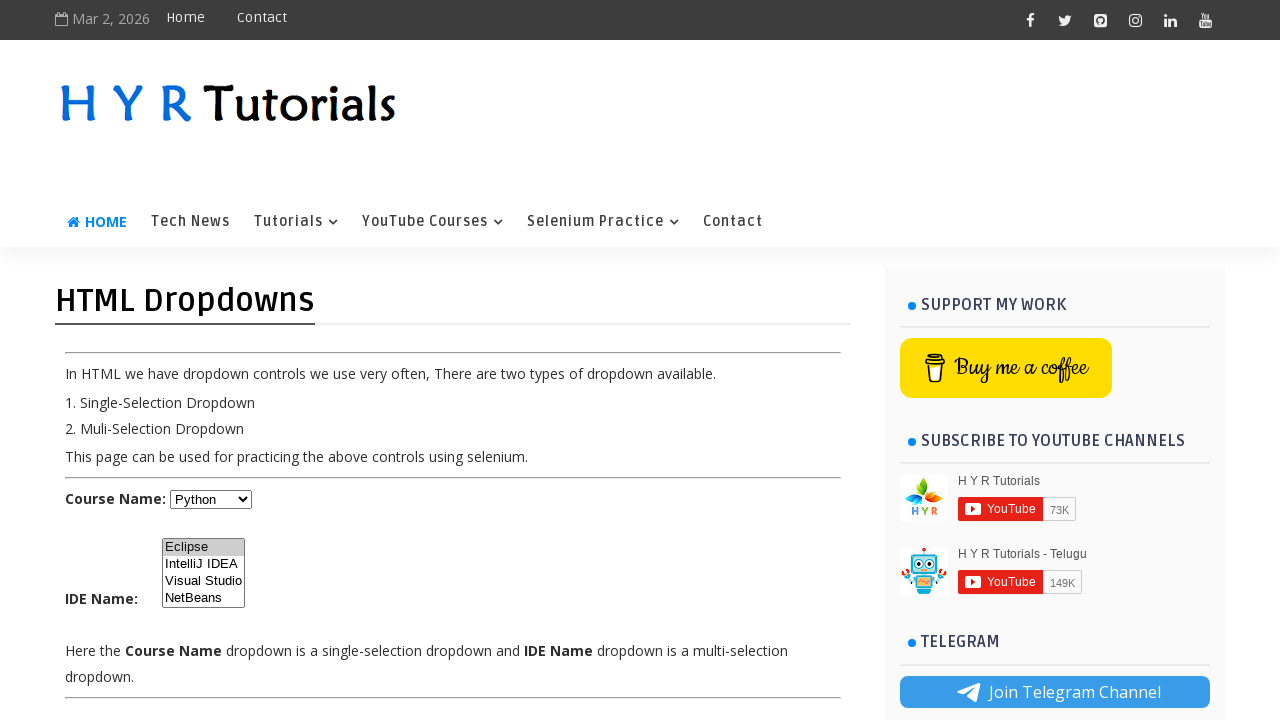

Selected IDE multi-select dropdown option by value 'ij' on #ide
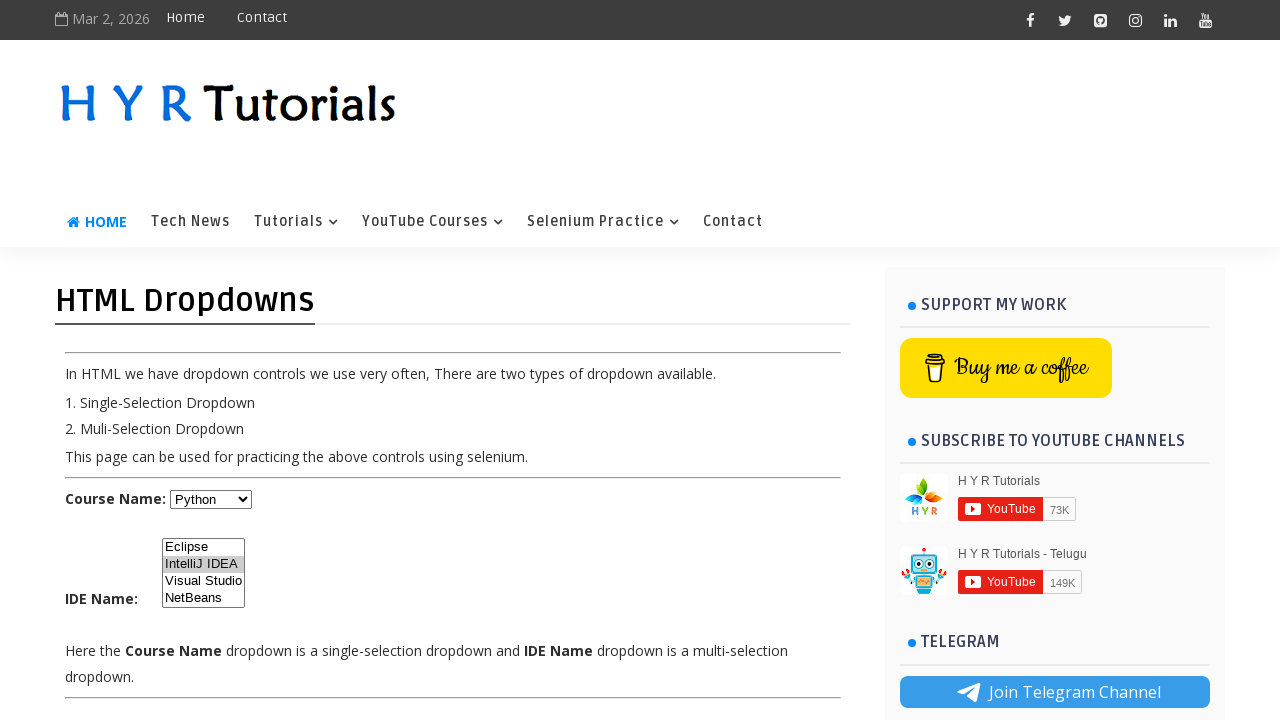

Selected IDE multi-select dropdown option by visible text 'NetBeans' on #ide
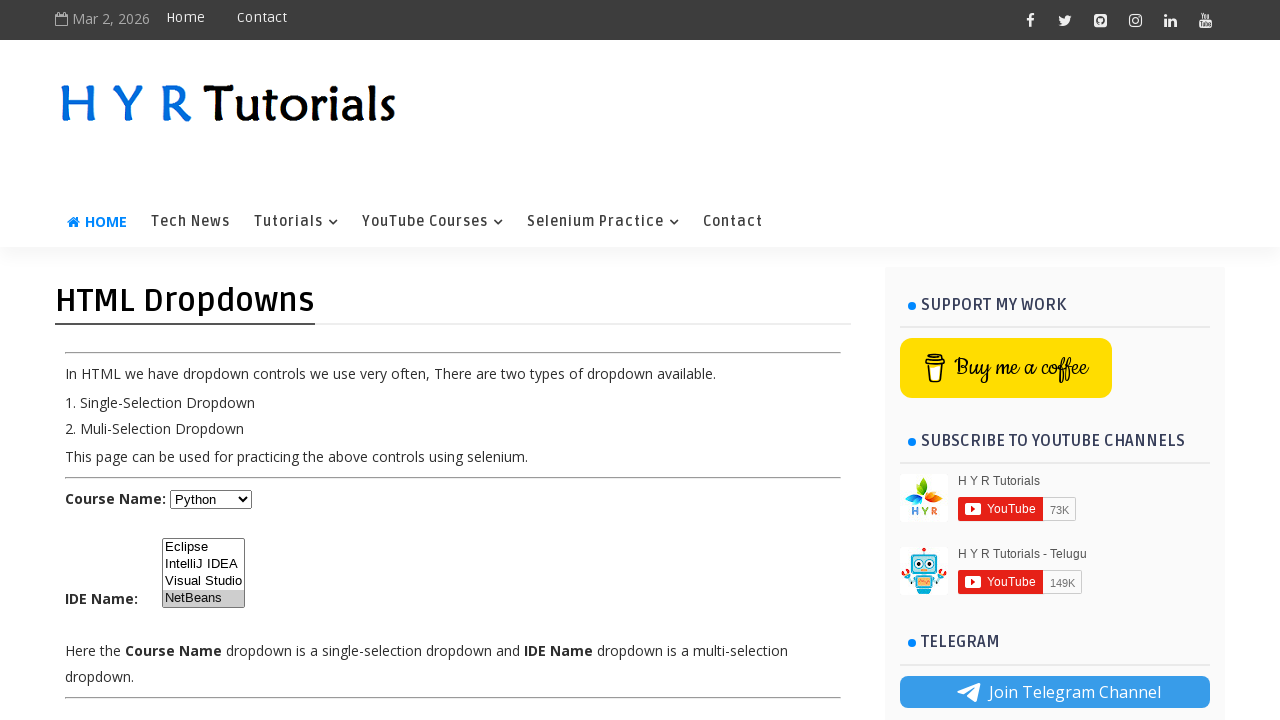

Waited 500ms to verify selections are applied
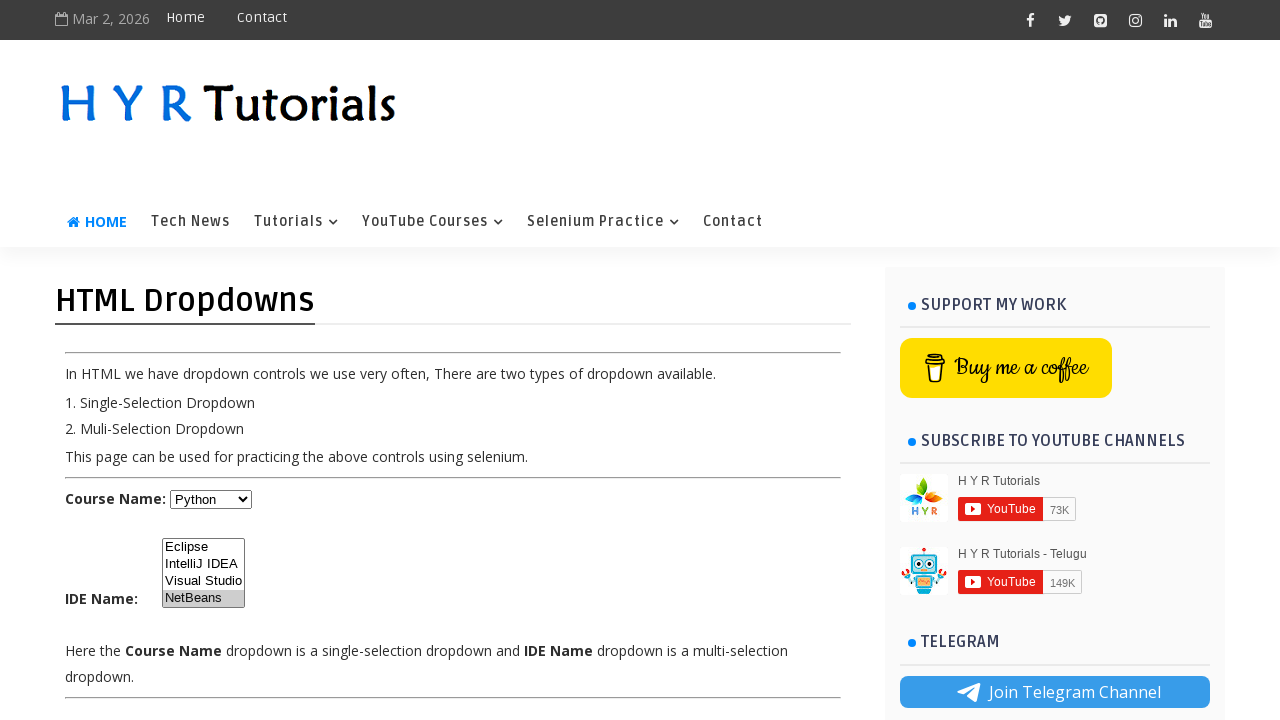

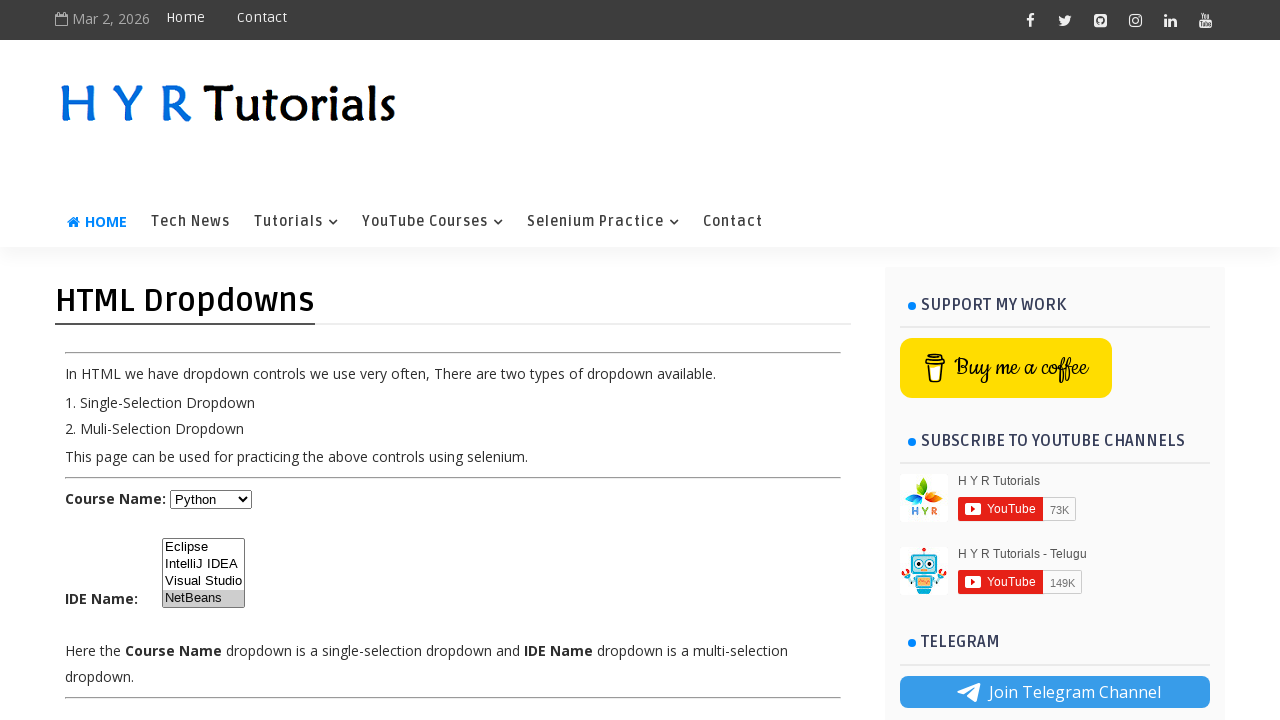